Tests context menu functionality by right-clicking on a hot spot area and verifying alert

Starting URL: https://the-internet.herokuapp.com/

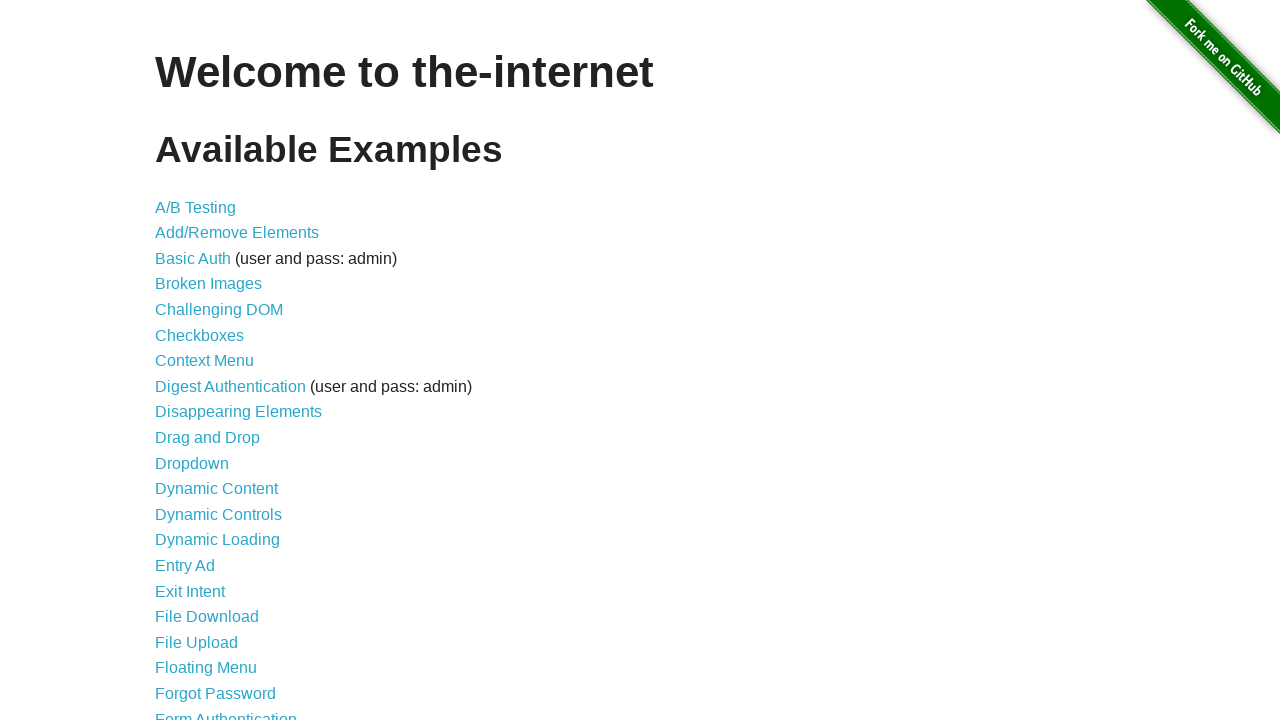

Clicked on Context Menu link at (204, 361) on xpath=//a[text()='Context Menu']
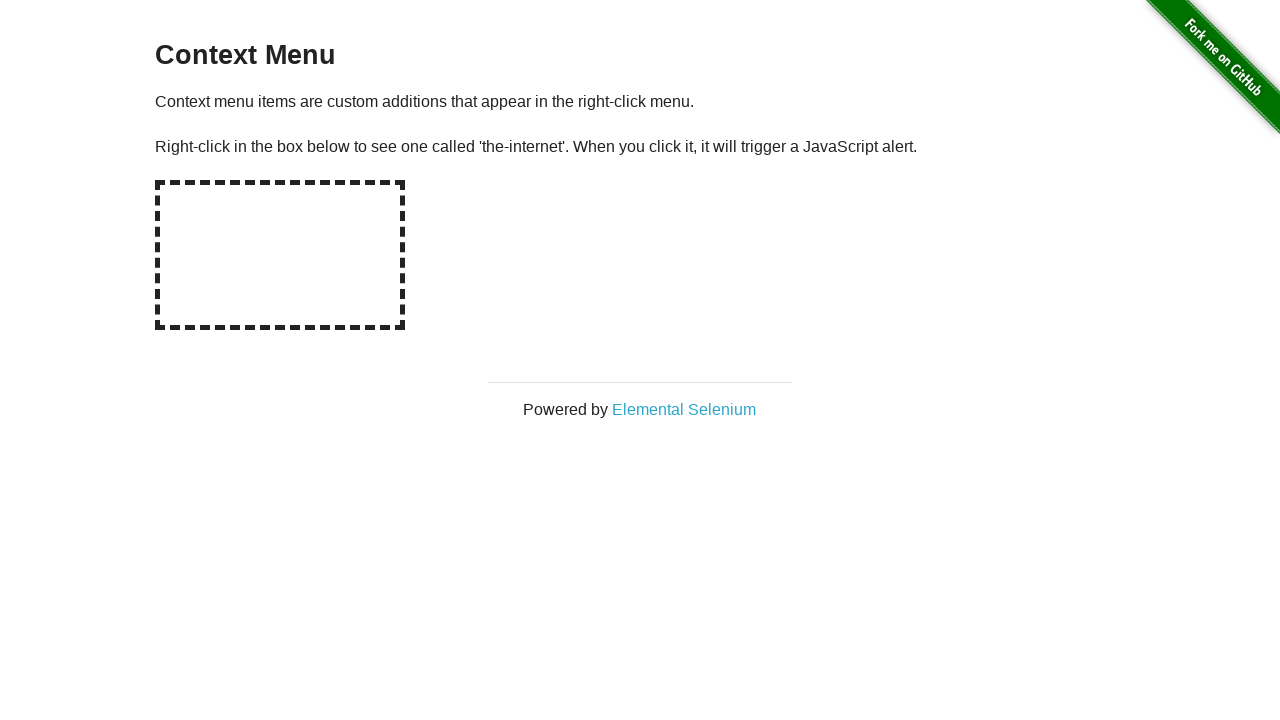

Right-clicked on the hot spot area at (280, 255) on #hot-spot
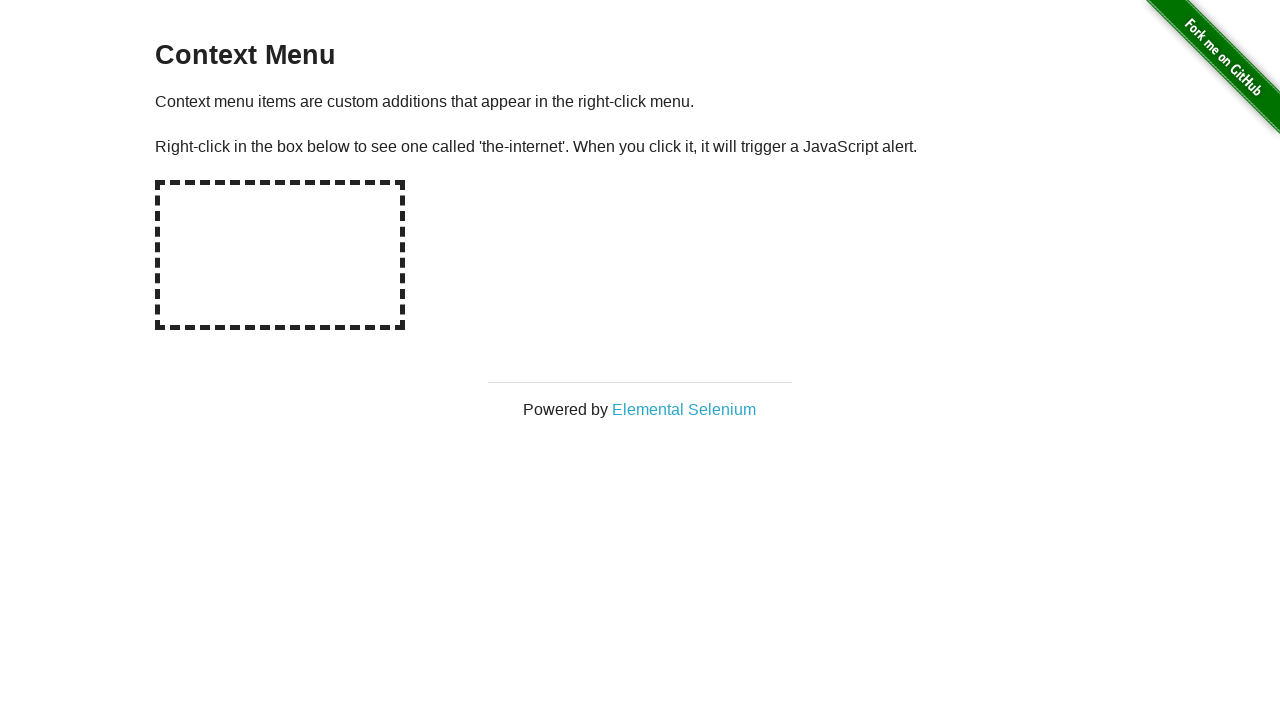

Alert dialog accepted
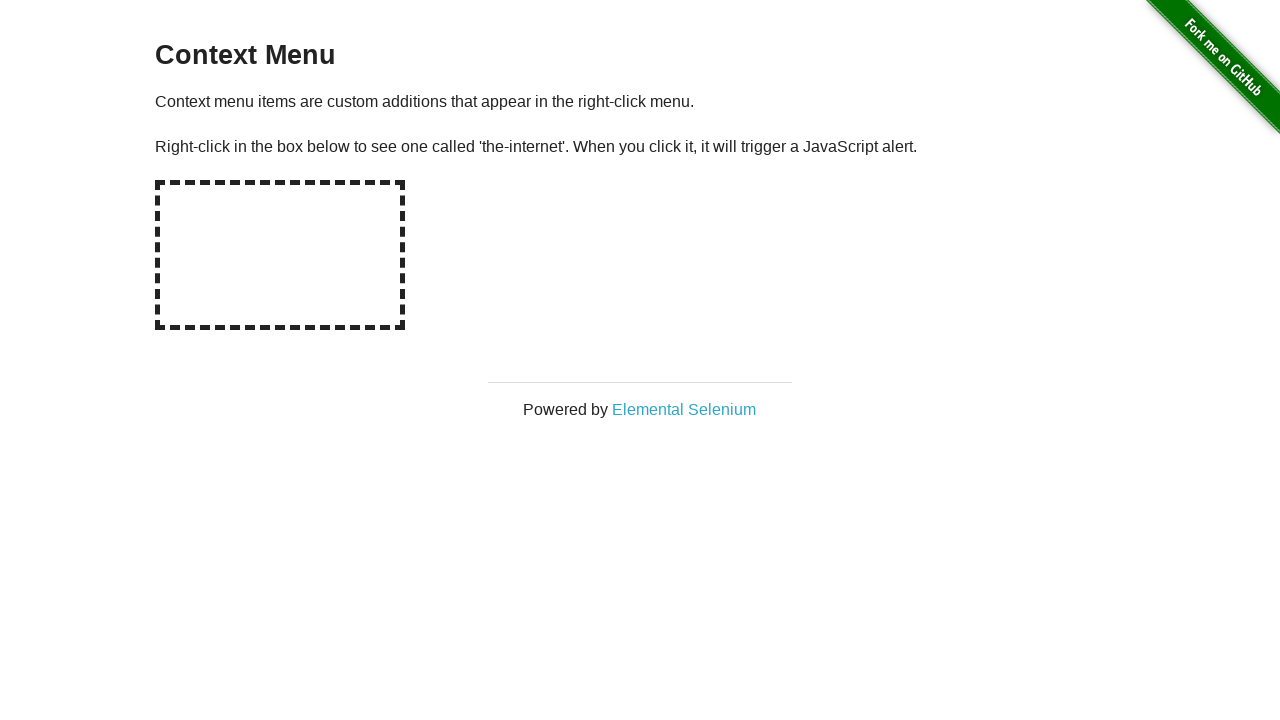

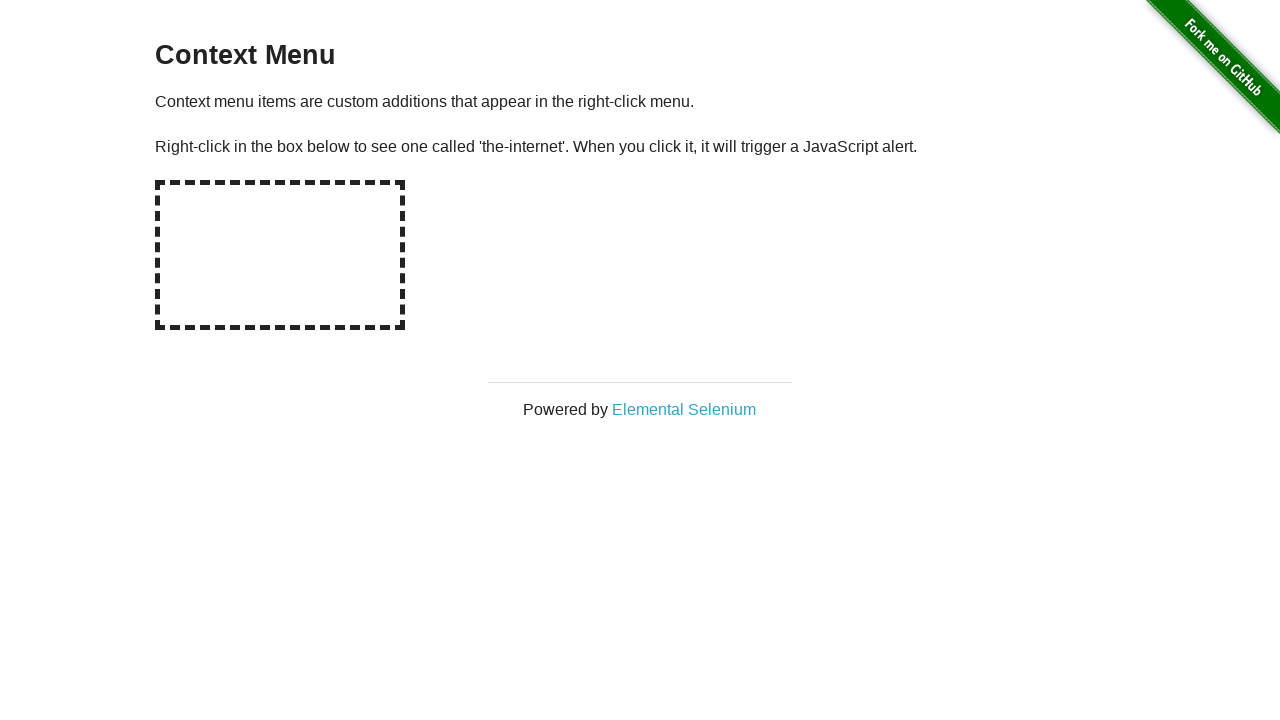